Tests the AEMET weather data portal by interacting with a dropdown selector, selecting an option, and verifying that a dependent secondary dropdown becomes populated with options.

Starting URL: https://opendata.aemet.es/centrodedescargas/productosAEMET?

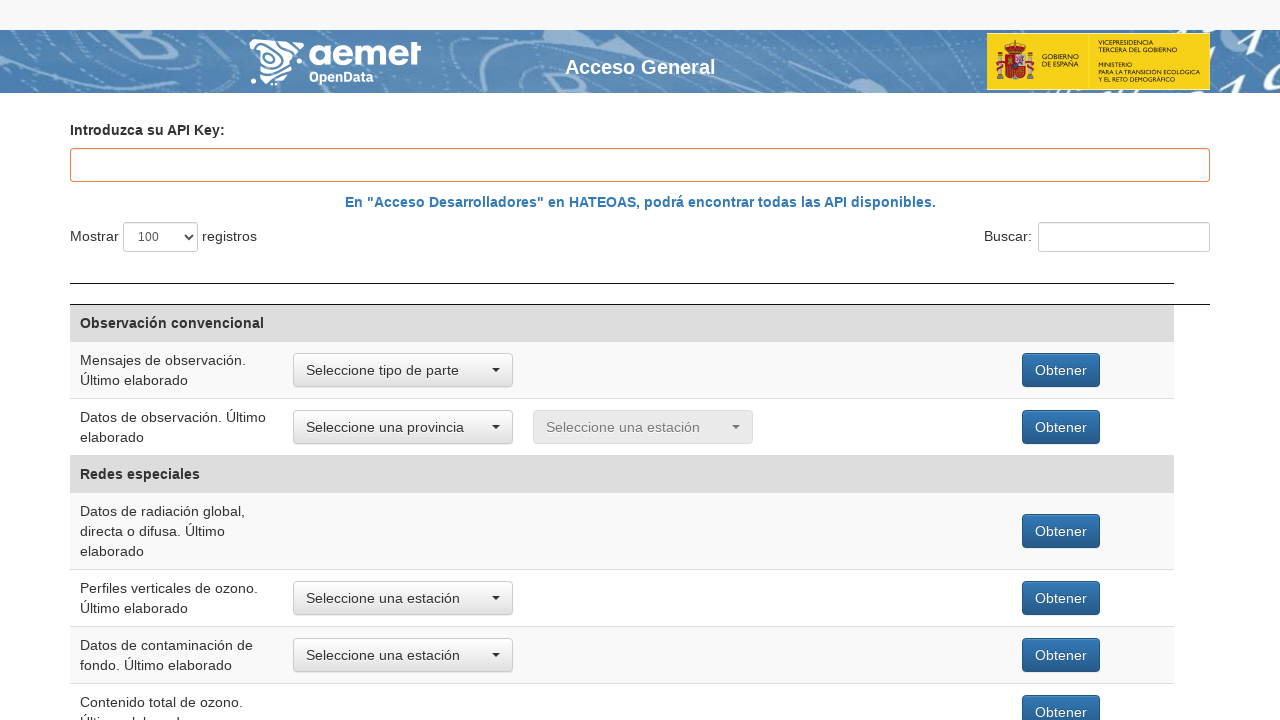

Primary dropdown #obs2 is available
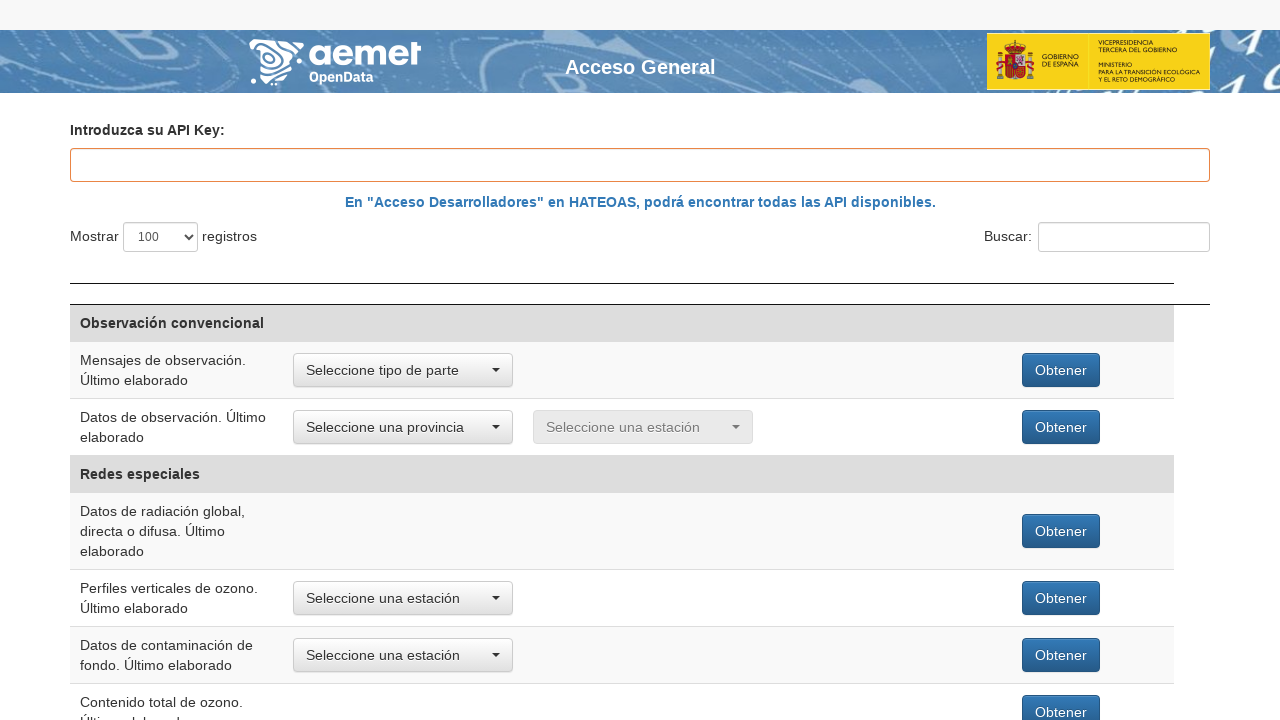

Selected option at index 1 from primary dropdown #obs2 on #obs2
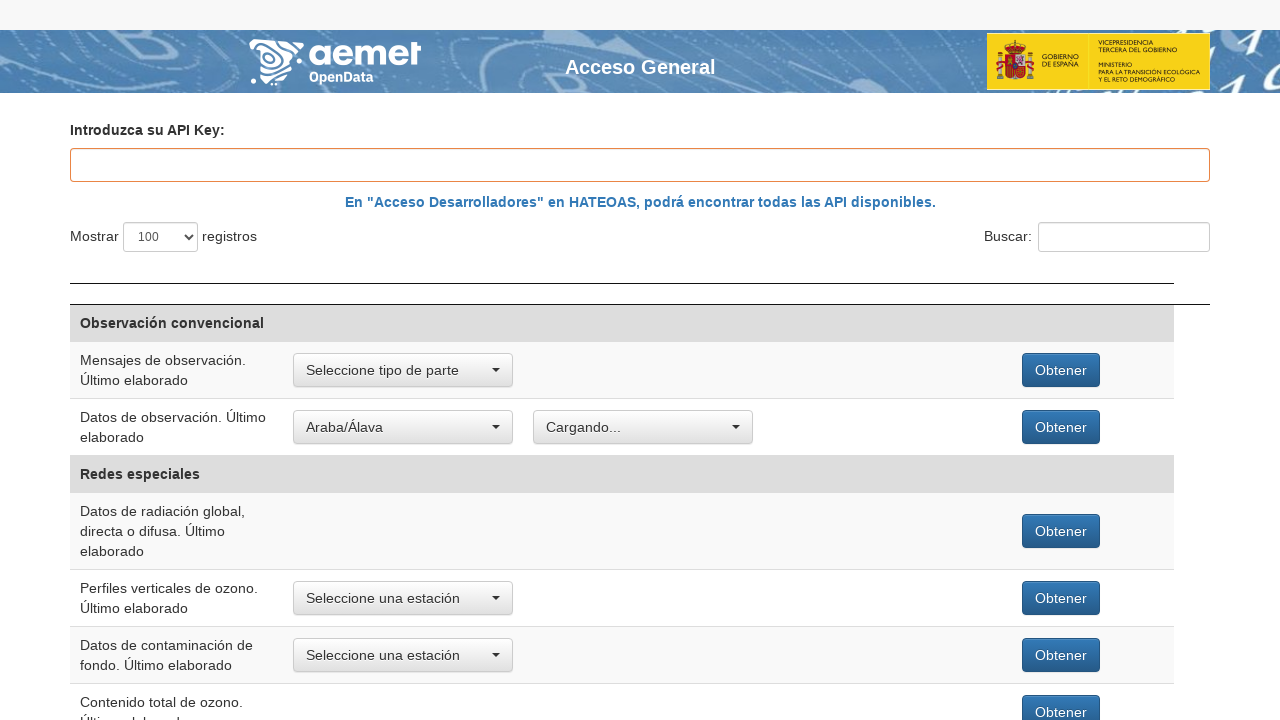

Secondary dropdown #obs22 is now available
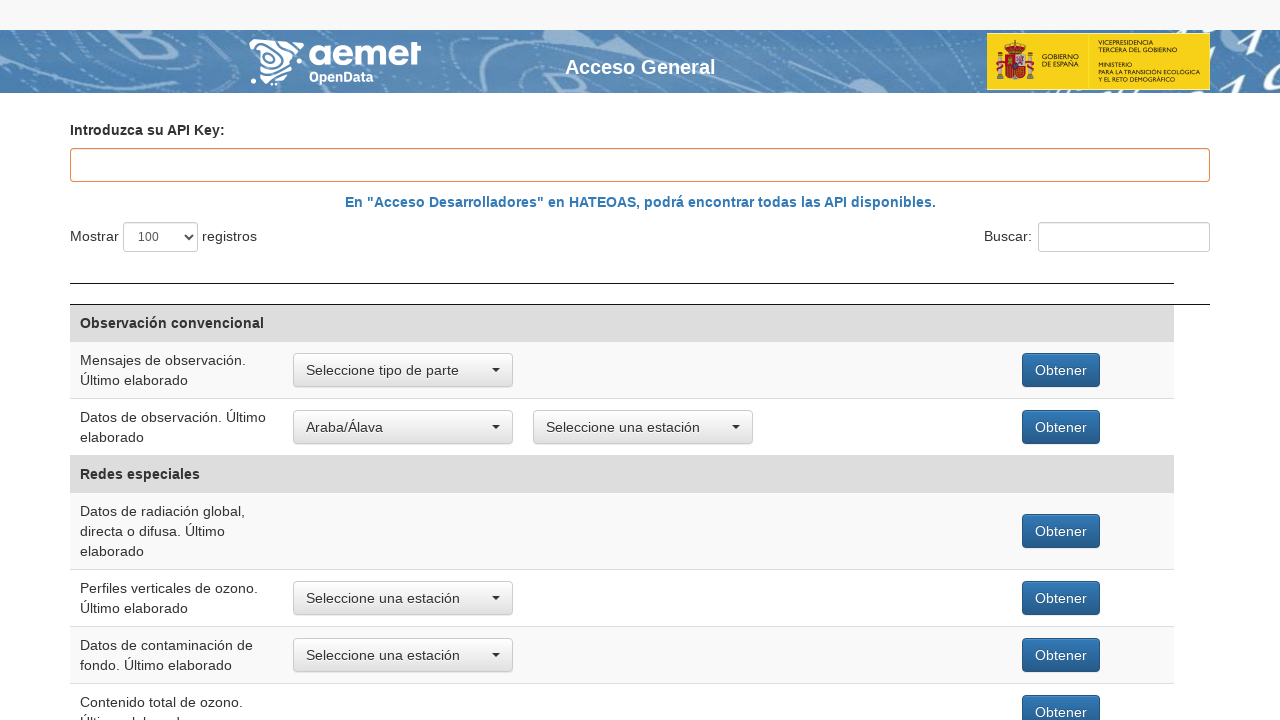

Secondary dropdown #obs22 is populated with options
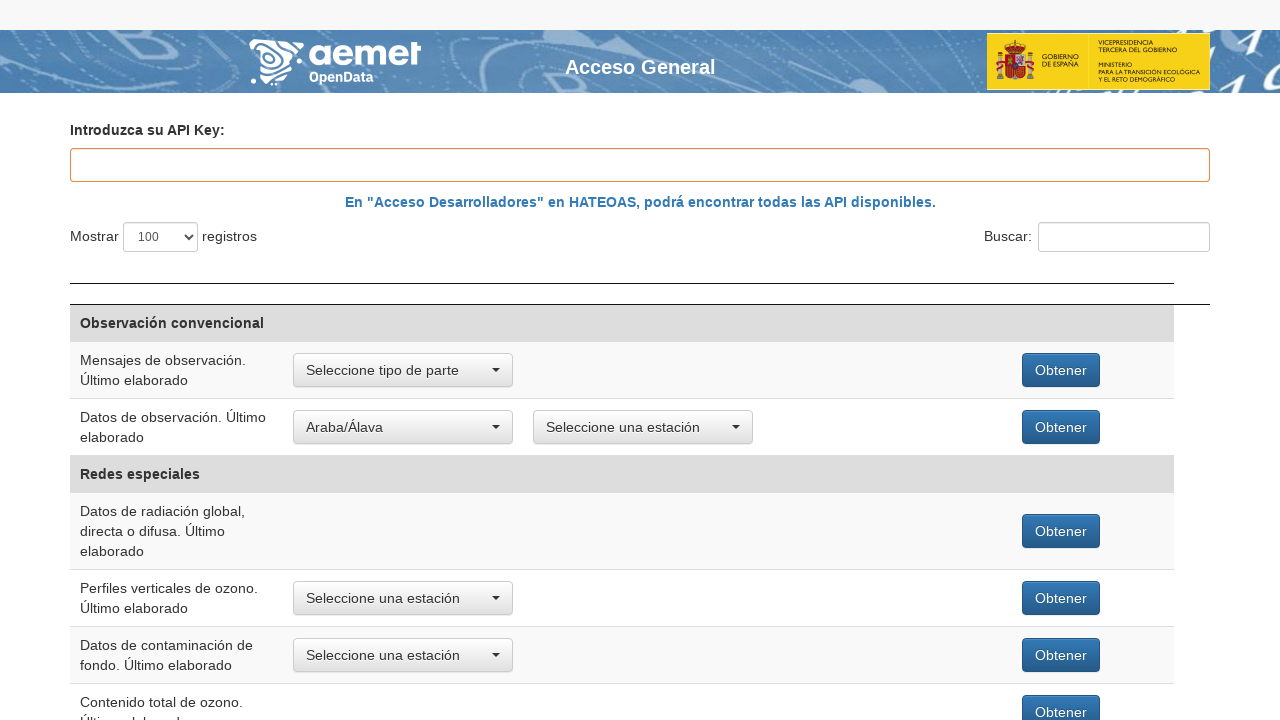

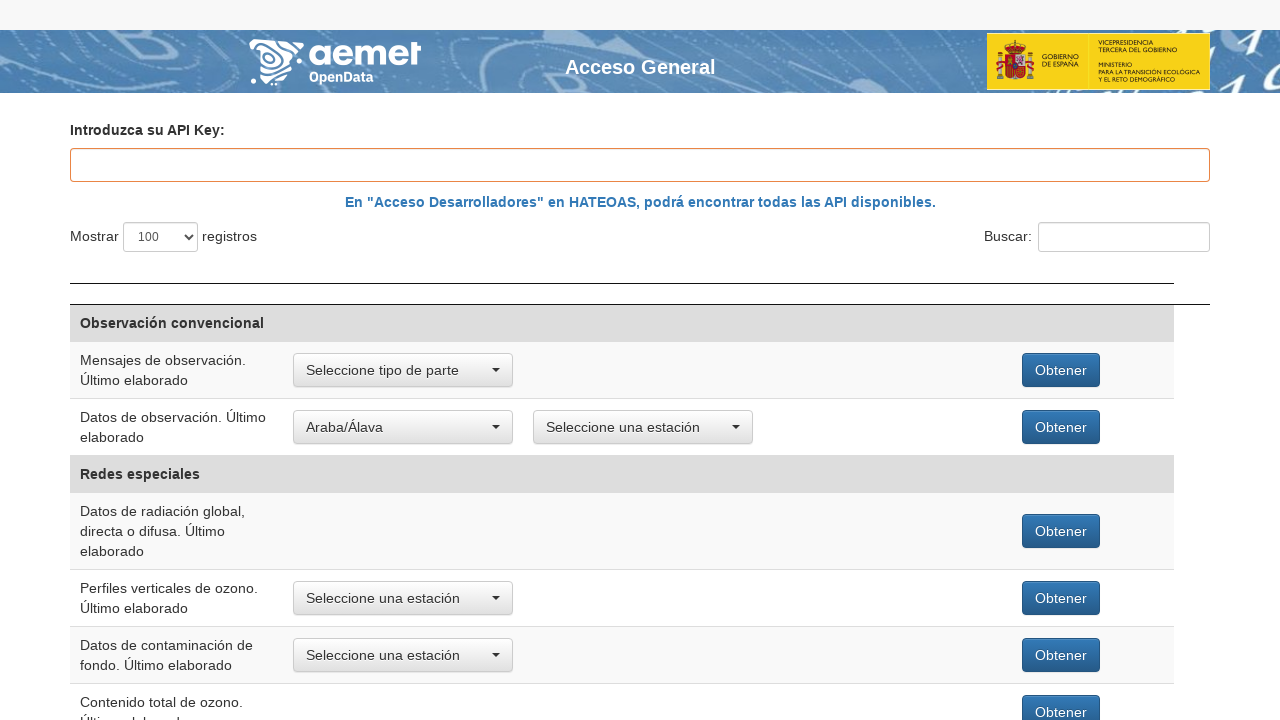